Tests that new todo items are appended to the bottom of the list and counter displays correctly

Starting URL: https://demo.playwright.dev/todomvc

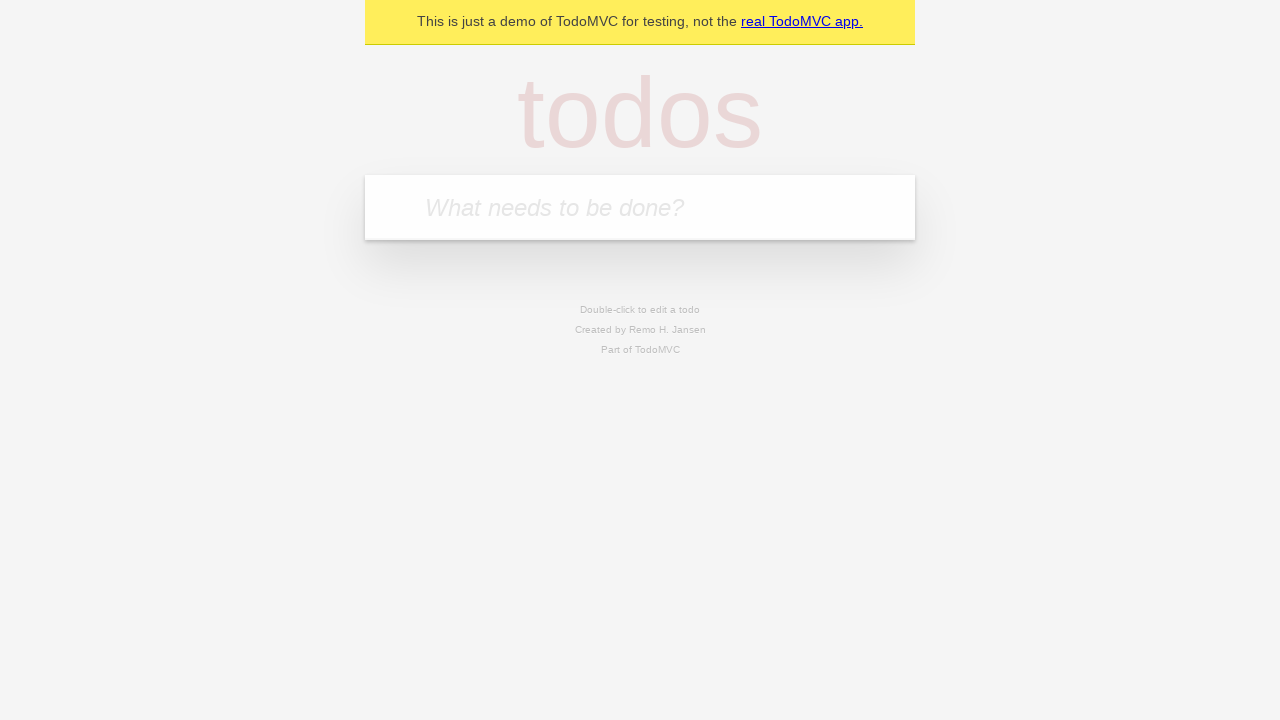

Located the todo input field with placeholder 'What needs to be done?'
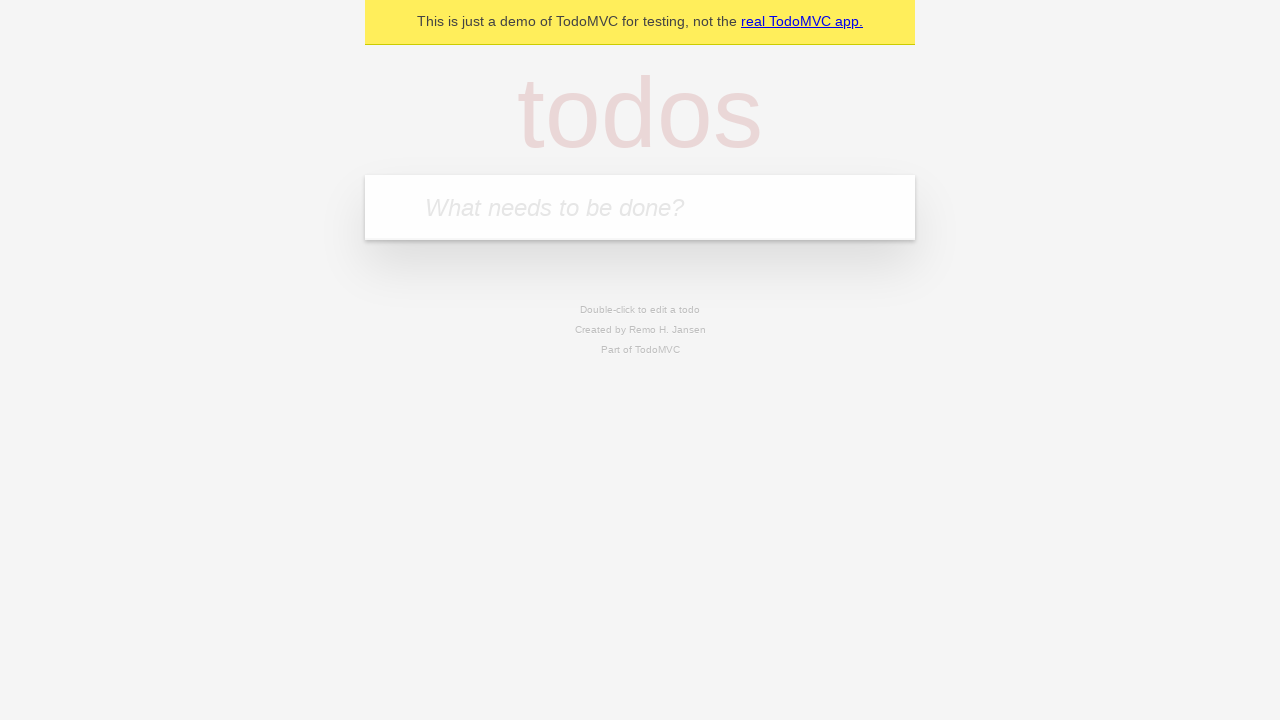

Filled todo input with 'buy some cheese' on internal:attr=[placeholder="What needs to be done?"i]
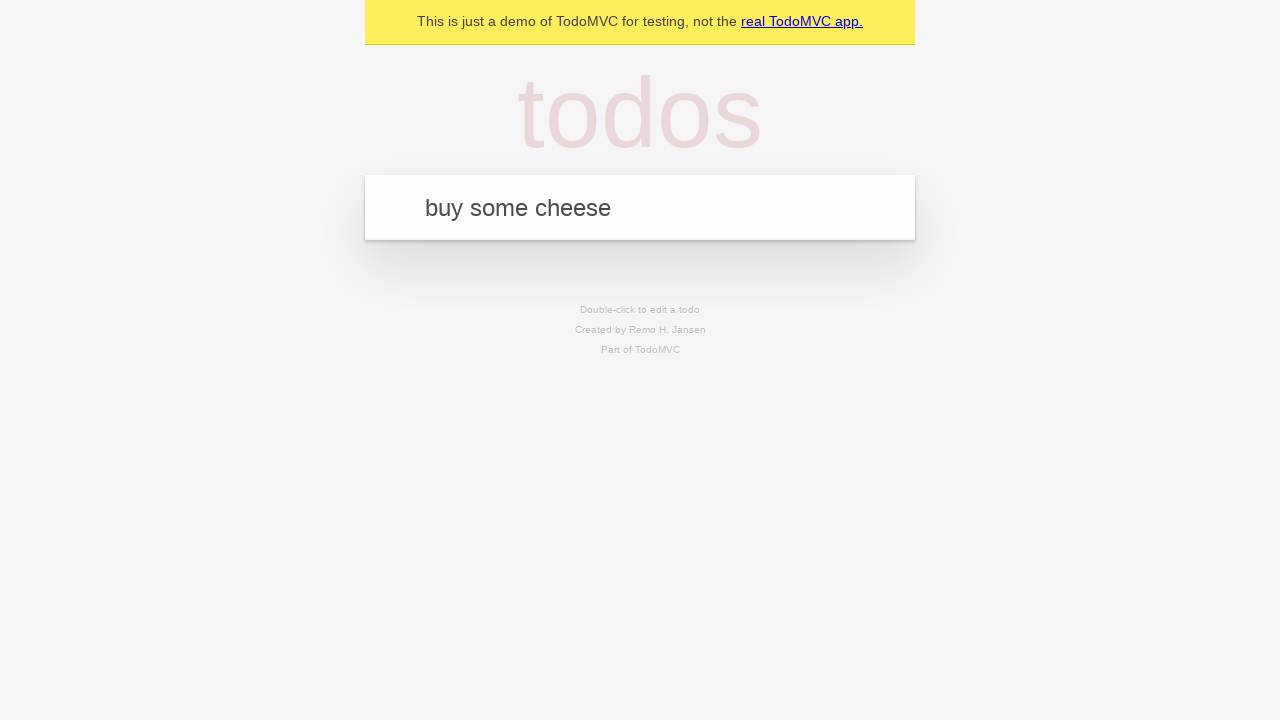

Pressed Enter to add 'buy some cheese' to the todo list on internal:attr=[placeholder="What needs to be done?"i]
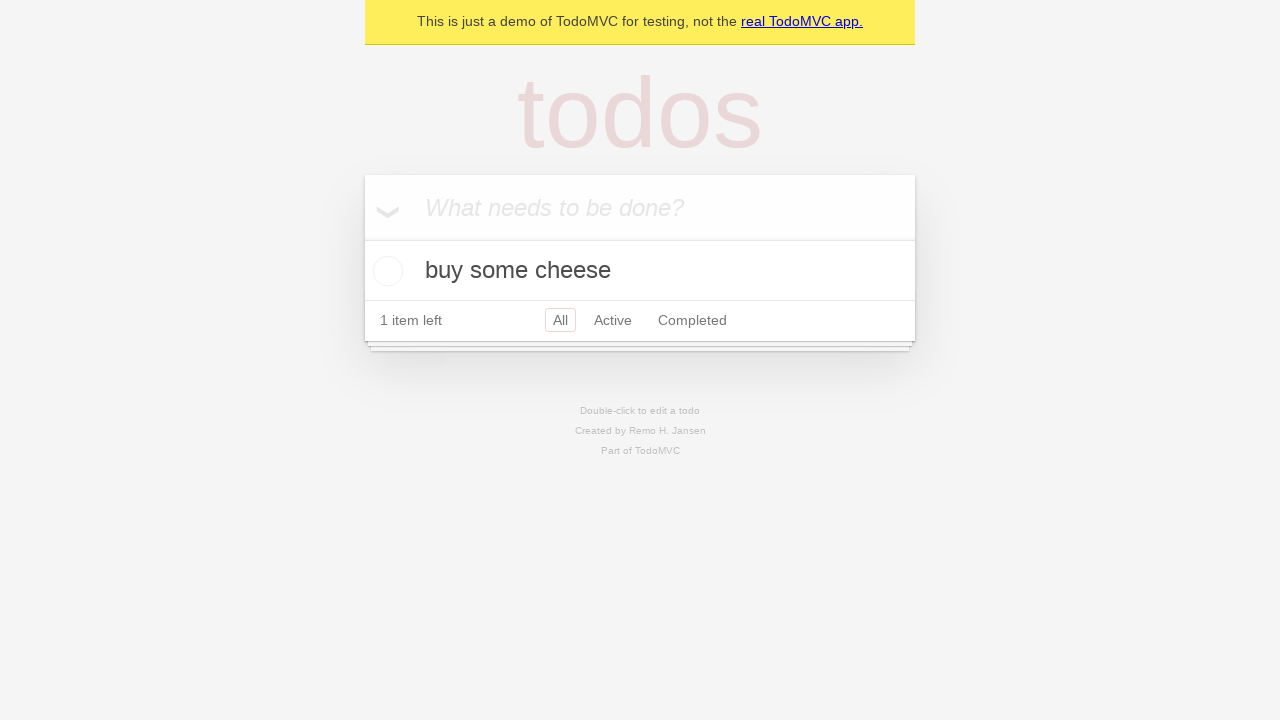

Filled todo input with 'feed the cat' on internal:attr=[placeholder="What needs to be done?"i]
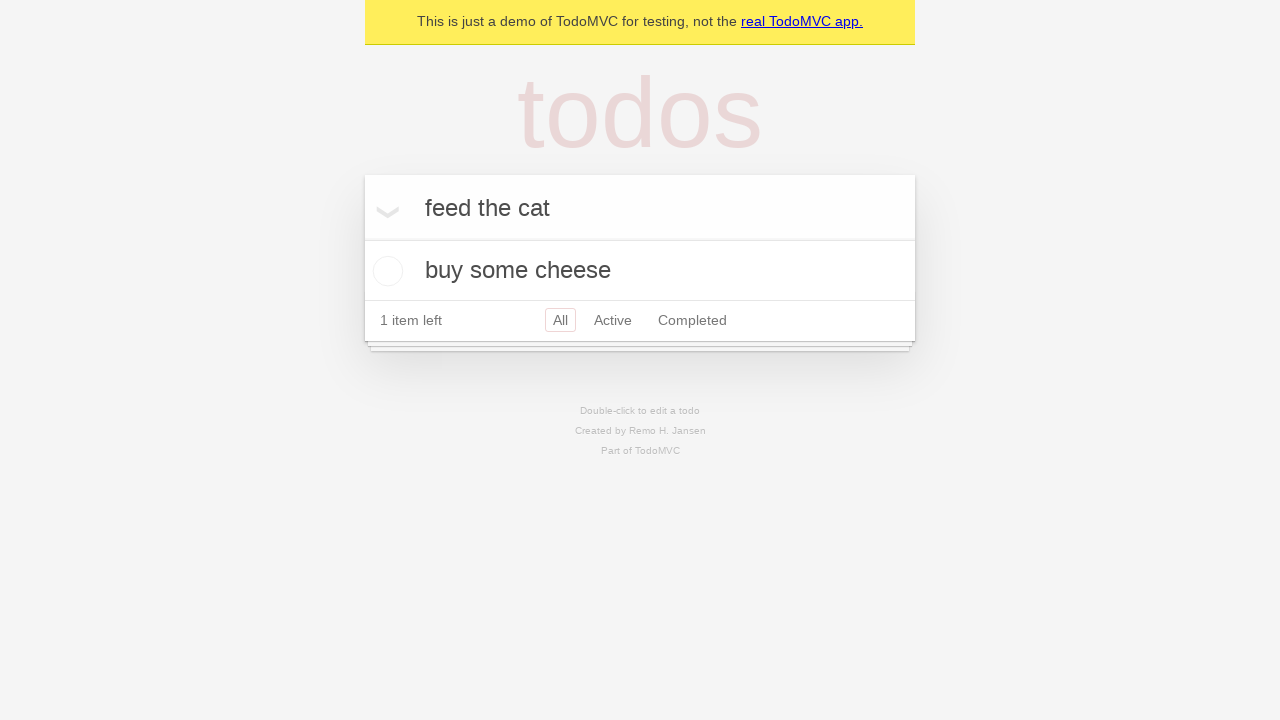

Pressed Enter to add 'feed the cat' to the todo list on internal:attr=[placeholder="What needs to be done?"i]
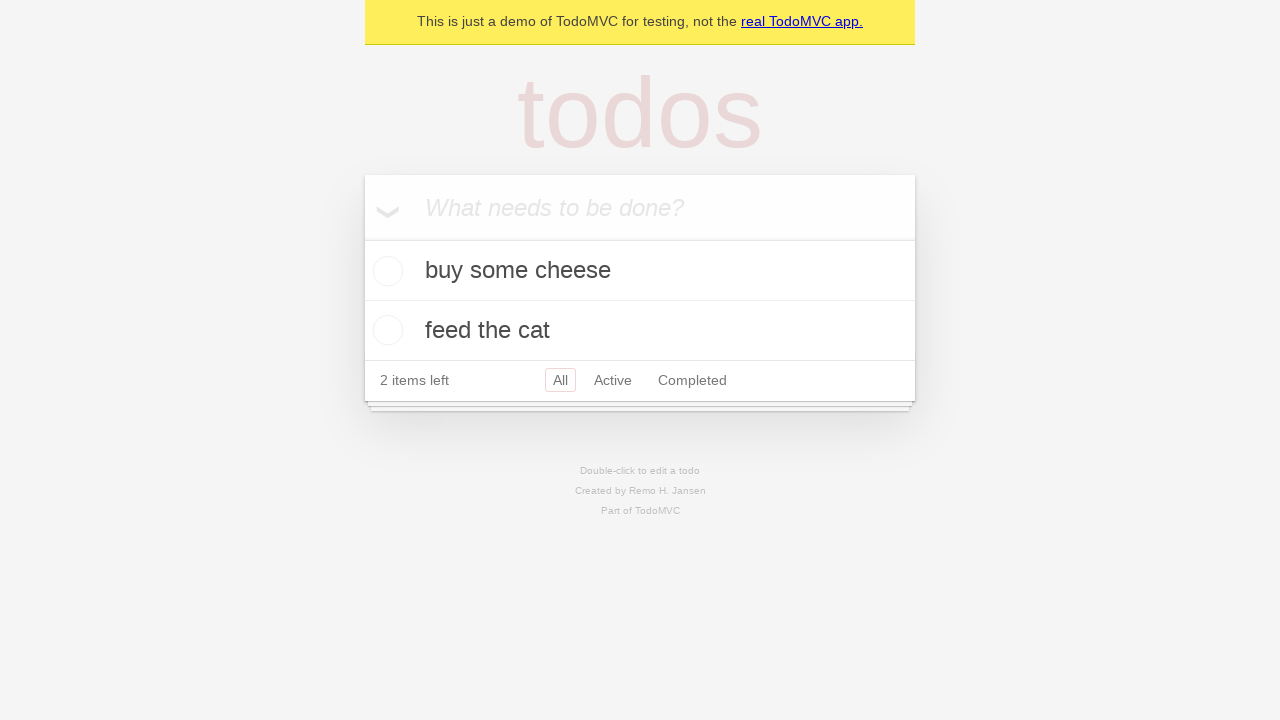

Filled todo input with 'book a doctors appointment' on internal:attr=[placeholder="What needs to be done?"i]
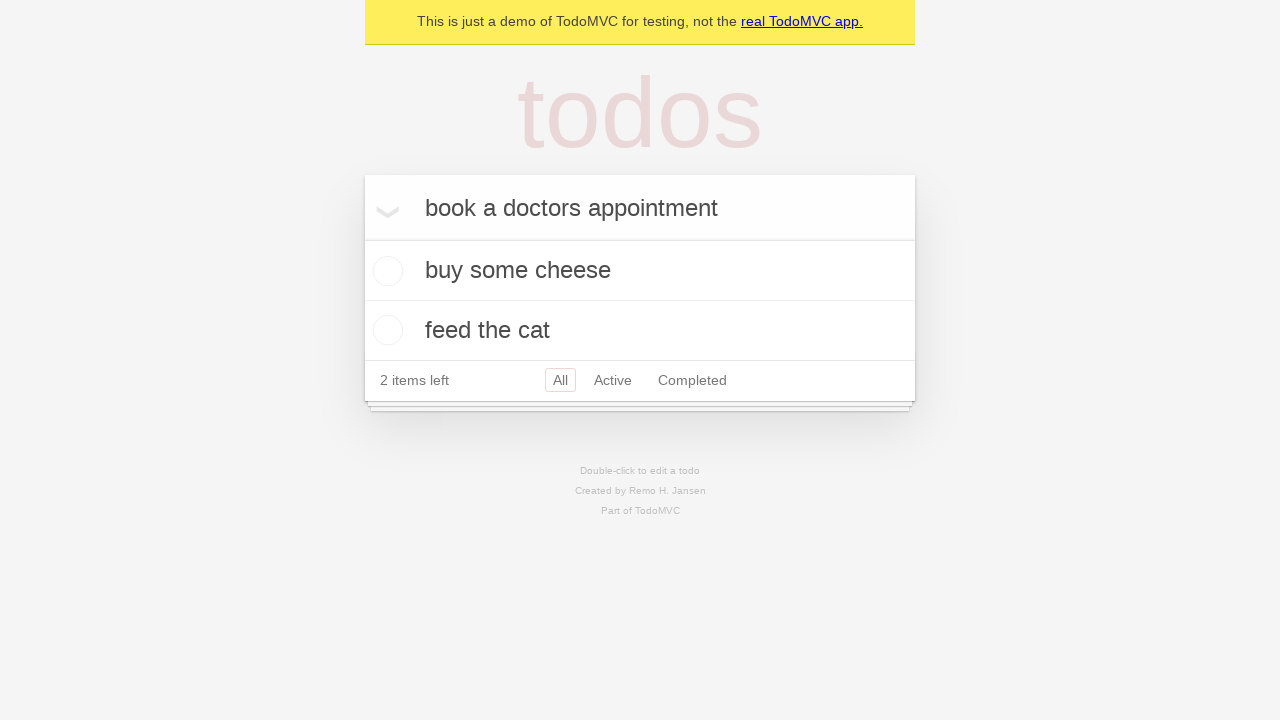

Pressed Enter to add 'book a doctors appointment' to the todo list on internal:attr=[placeholder="What needs to be done?"i]
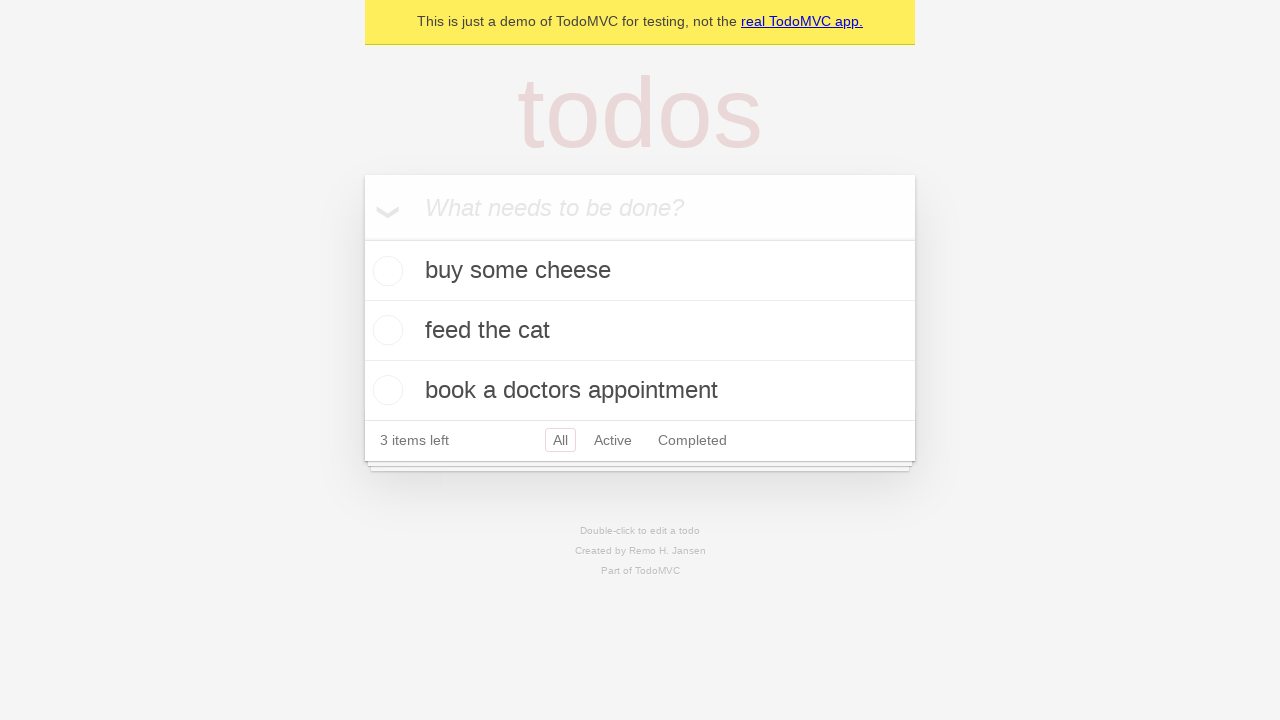

Waited for all 3 todo items to appear in the DOM
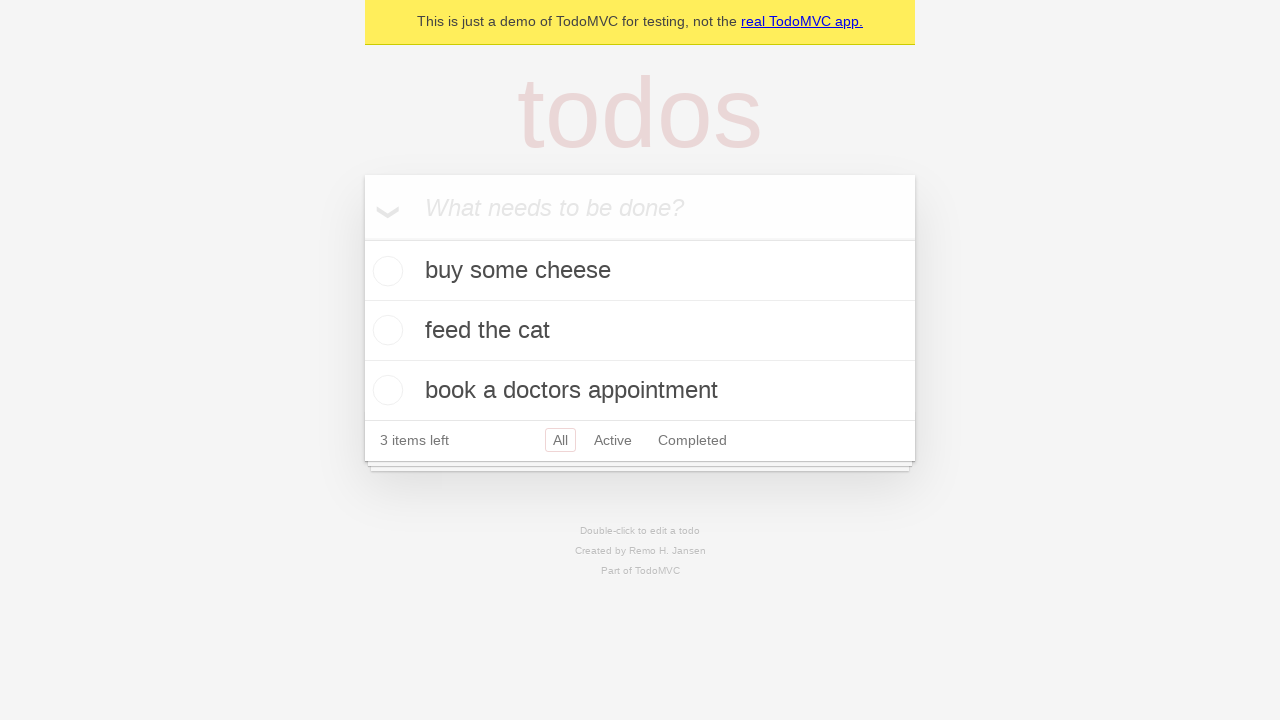

Verified that the todo counter is visible on the page
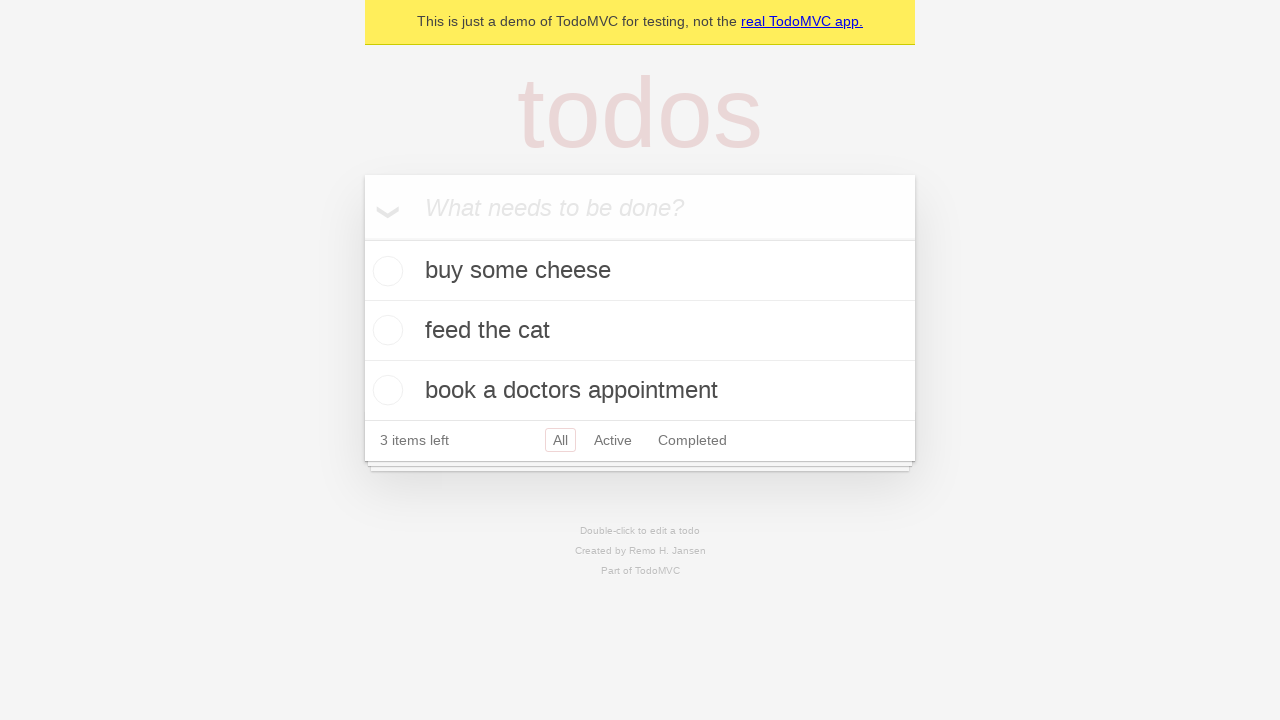

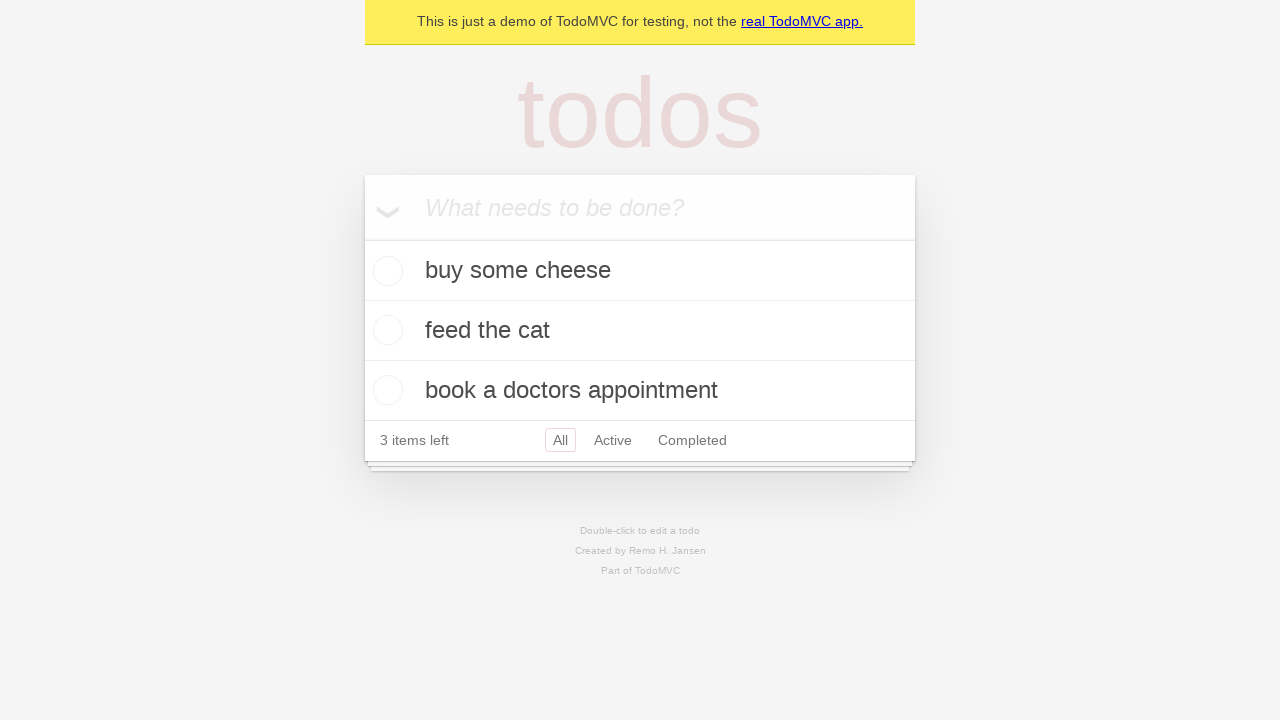